Verifies employee count and names in each department by navigating to a demo table page and extracting department-employee data from a table

Starting URL: http://automationbykrishna.com/index.html#

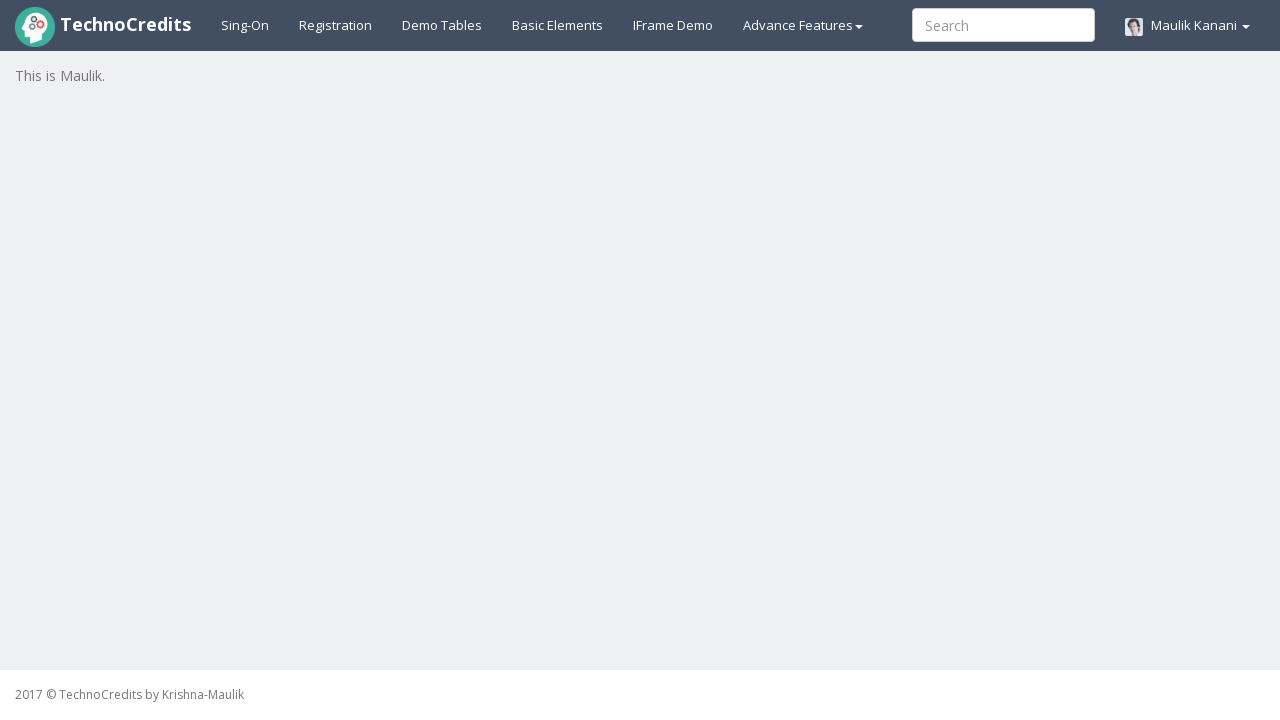

Clicked on Demo Tables link to navigate to tables page at (442, 25) on a:text('Demo Tables')
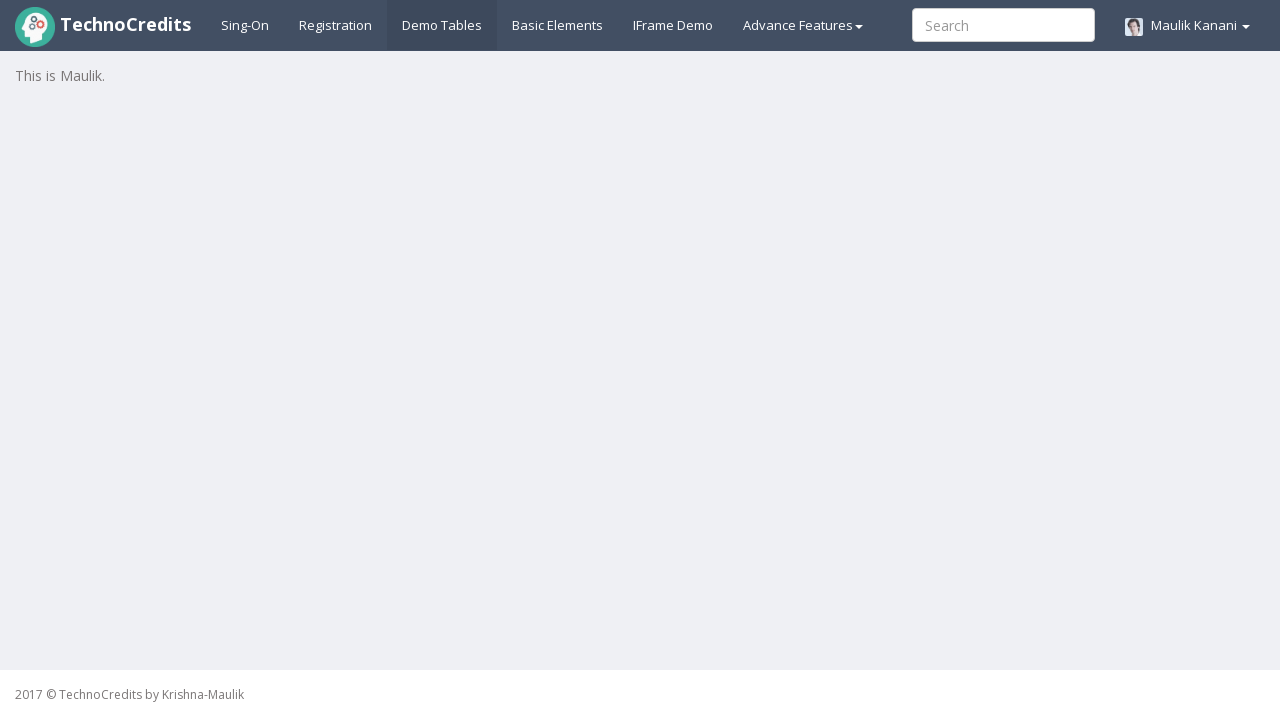

Waited for table with class 'table table-striped' to load
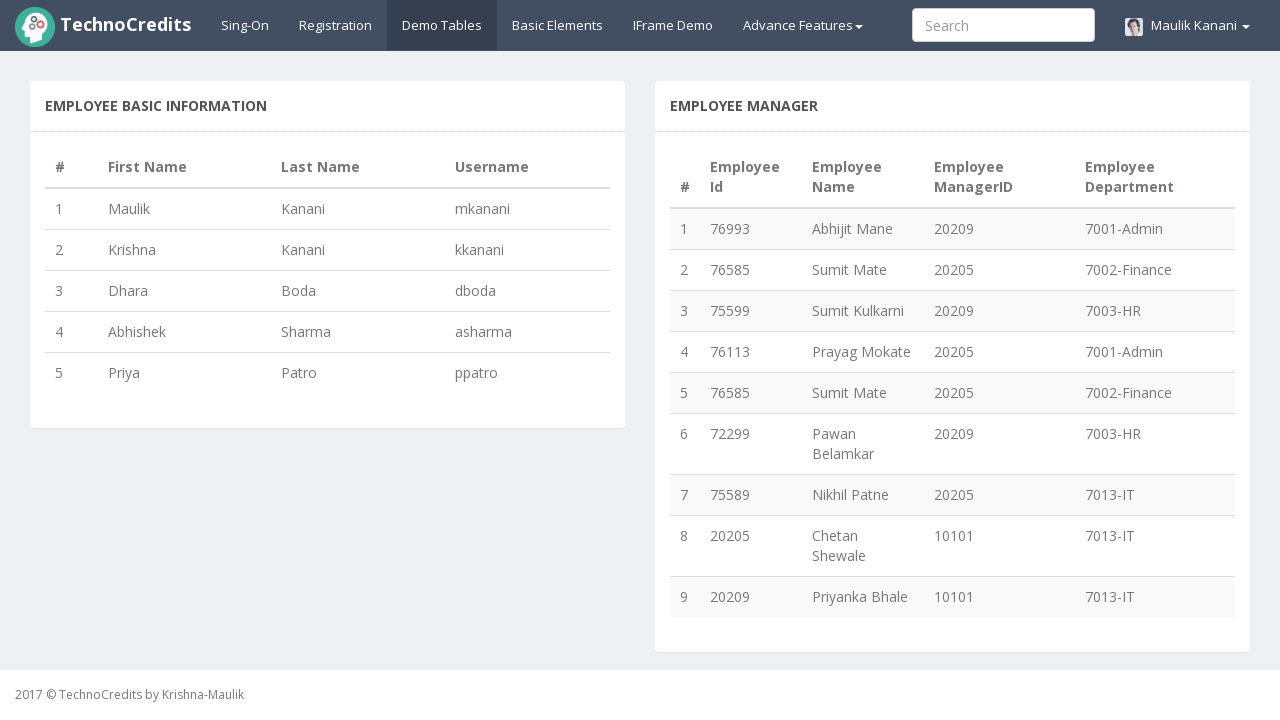

Retrieved all table rows, total count: 9
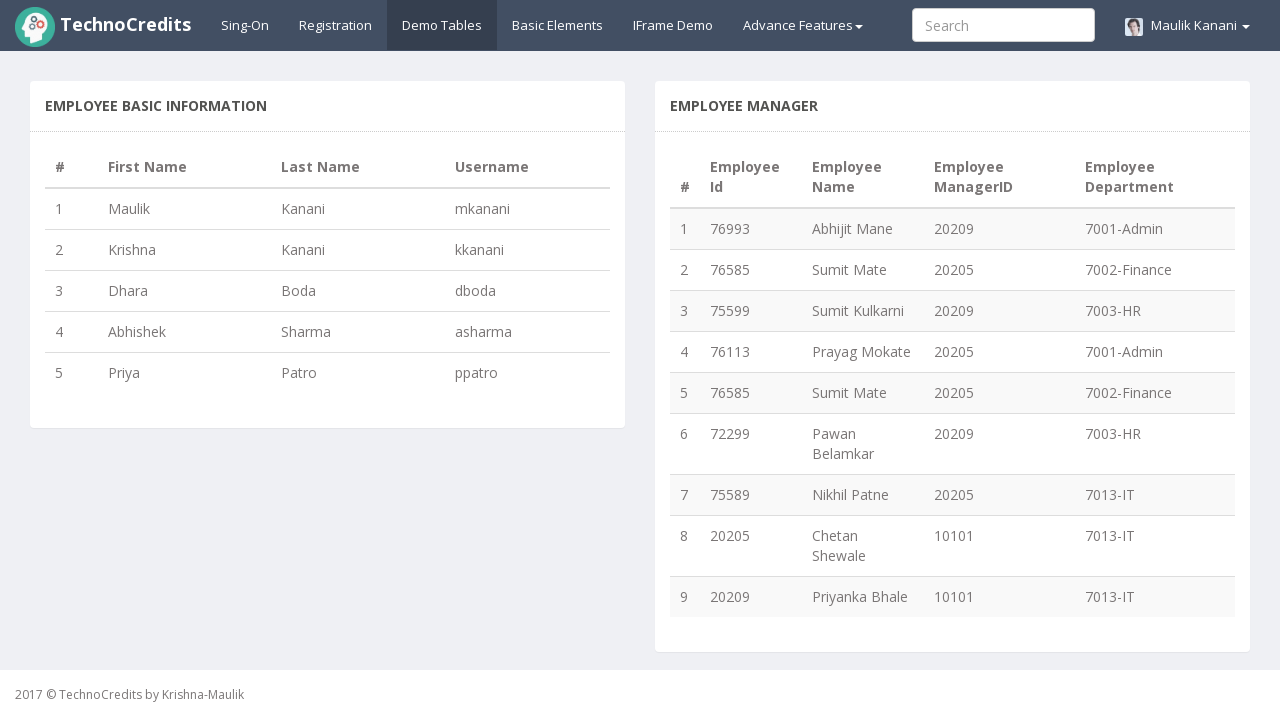

Built department-employee mapping from all 9 rows
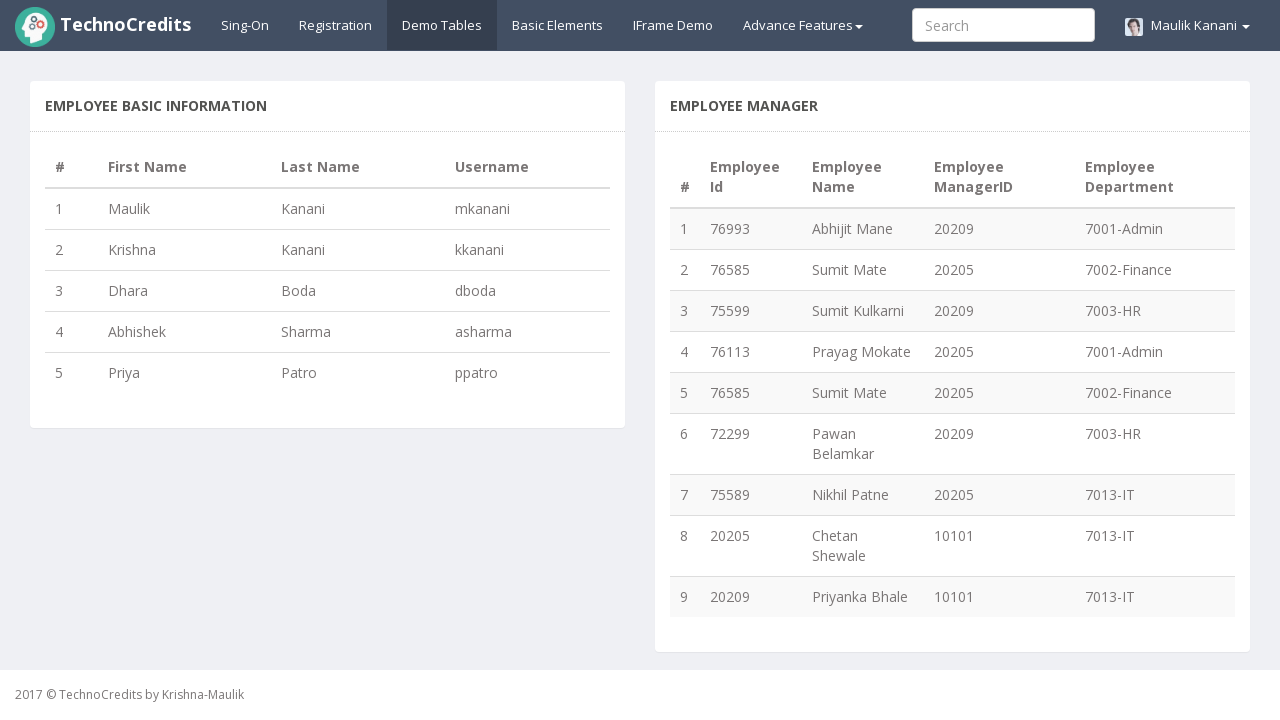

Verified 7001-Admin department has 2 employees: ['Abhijit Mane', 'Prayag Mokate']
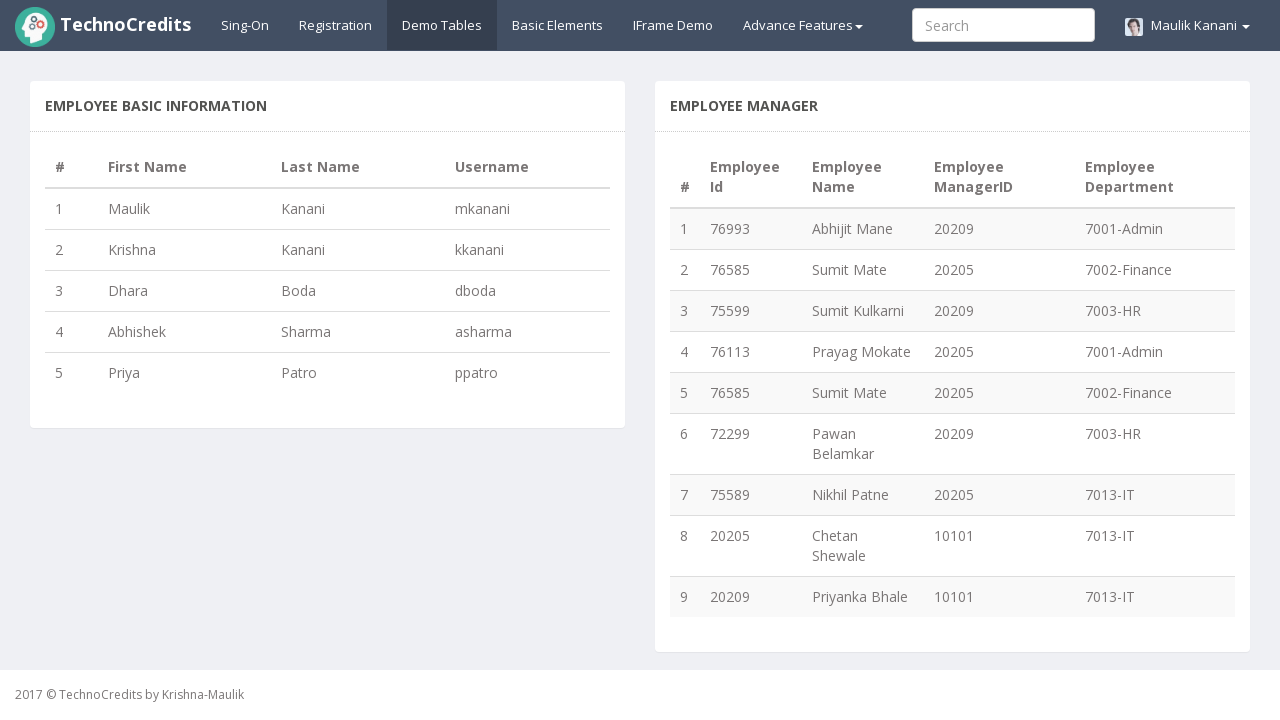

Verified 'Abhijit Mane' is in 7001-Admin department
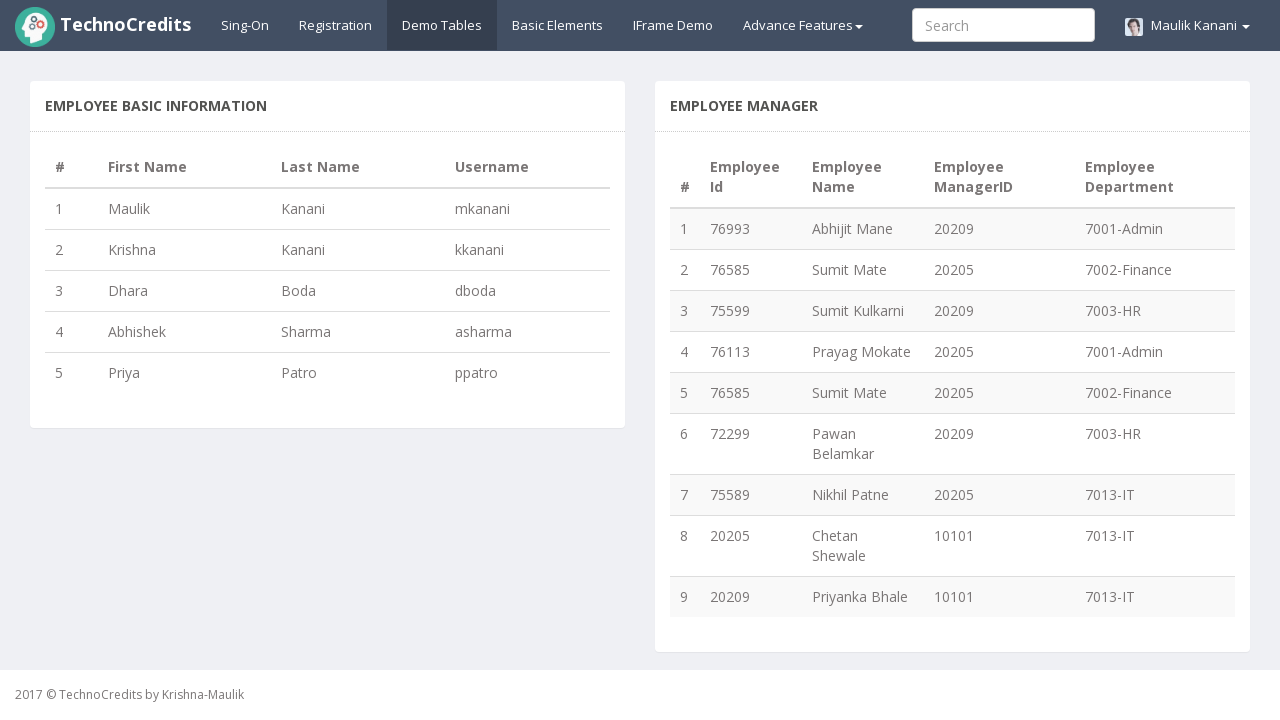

Verified 'Prayag Mokate' is in 7001-Admin department
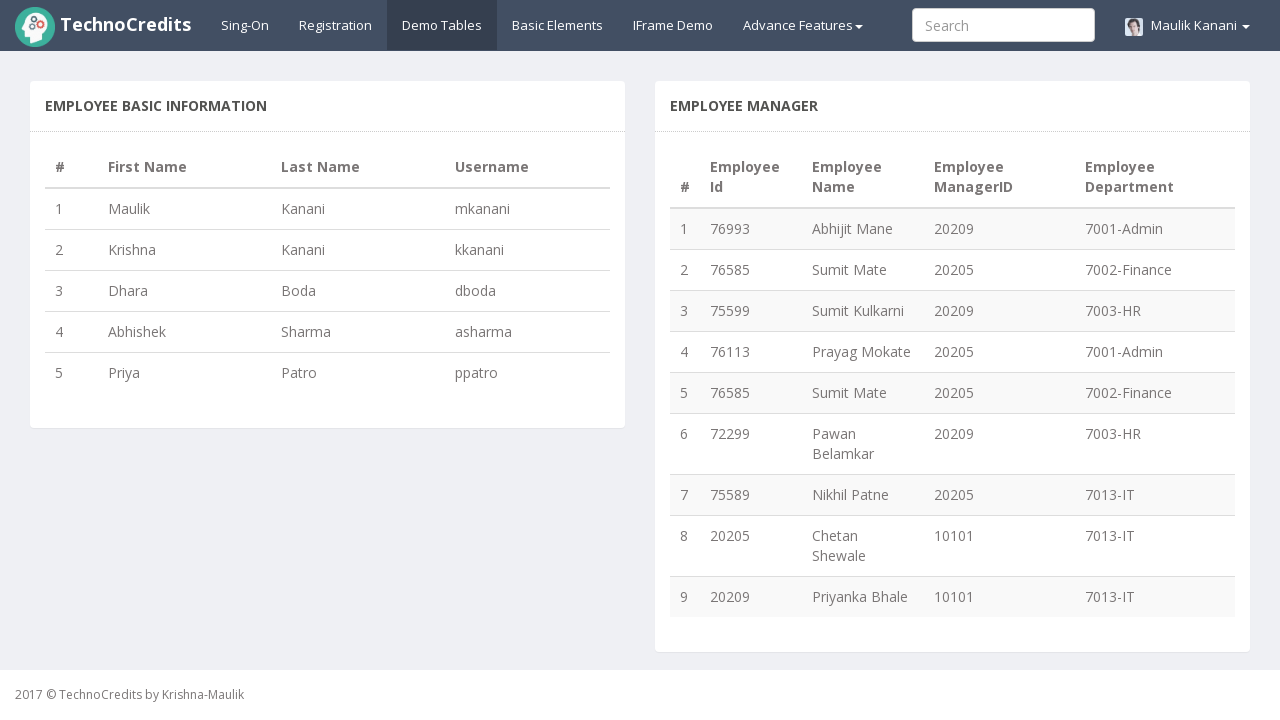

Verified 7002-Finance department has 2 employees: ['Sumit Mate', 'Sumit Mate']
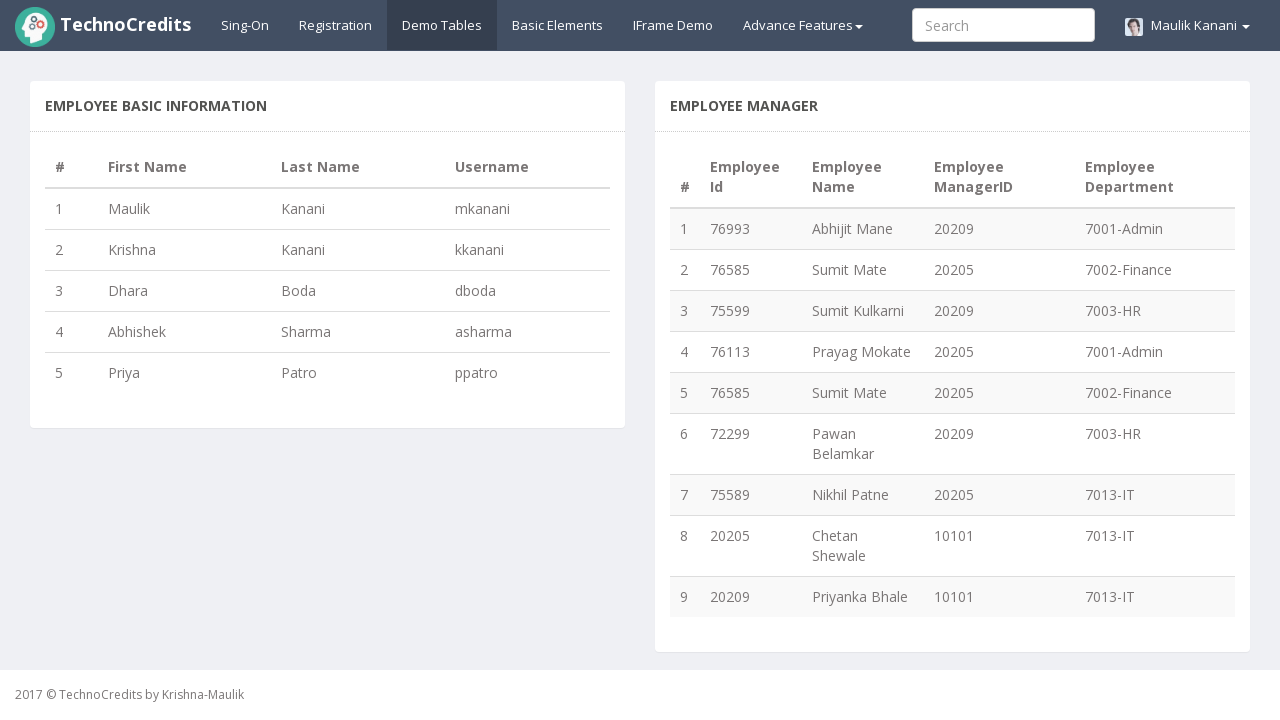

Verified 'Sumit Mate' appears twice in 7002-Finance department
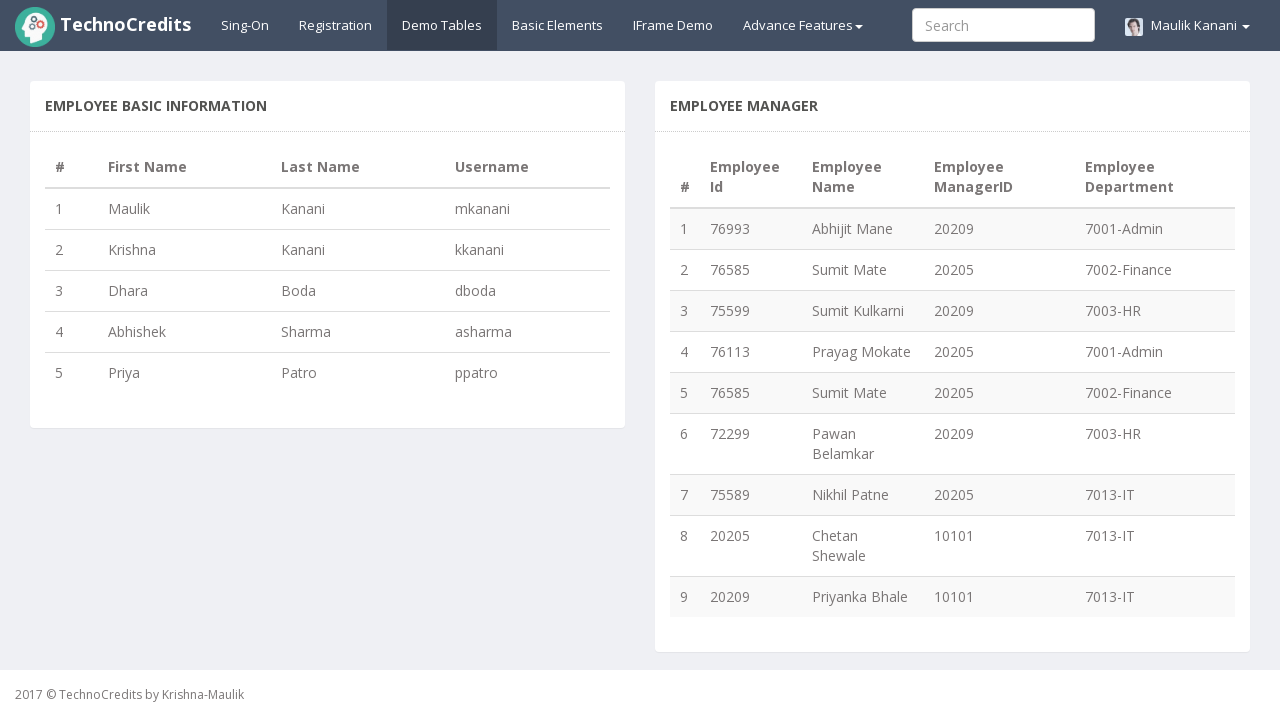

Verified 7003-HR department has 2 employees: ['Sumit Kulkarni', 'Pawan Belamkar']
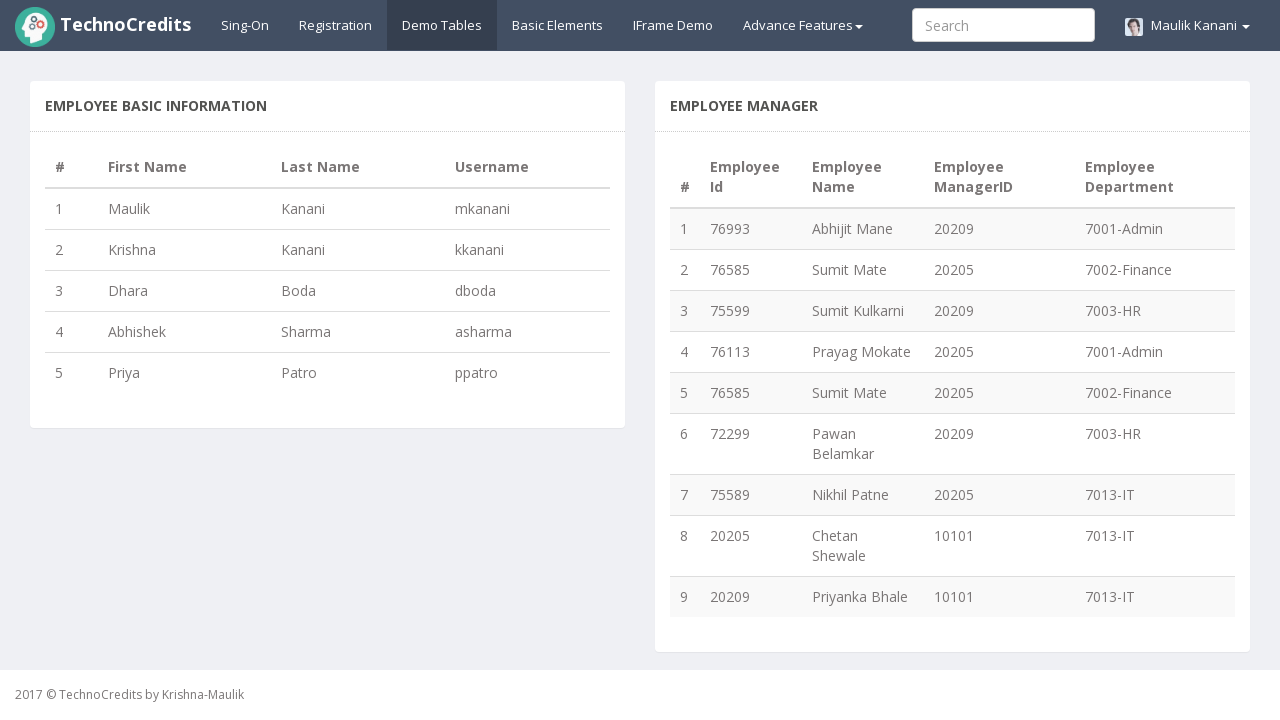

Verified 'Sumit Kulkarni' is in 7003-HR department
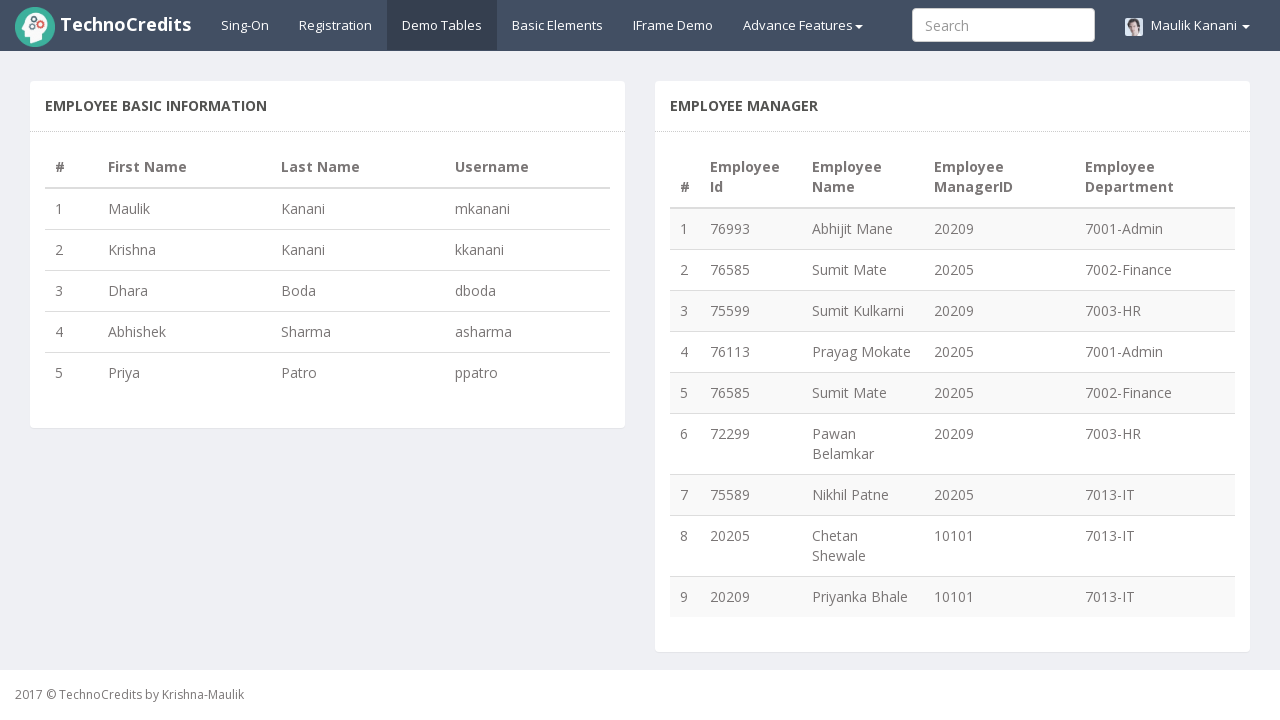

Verified 'Pawan Belamkar' is in 7003-HR department
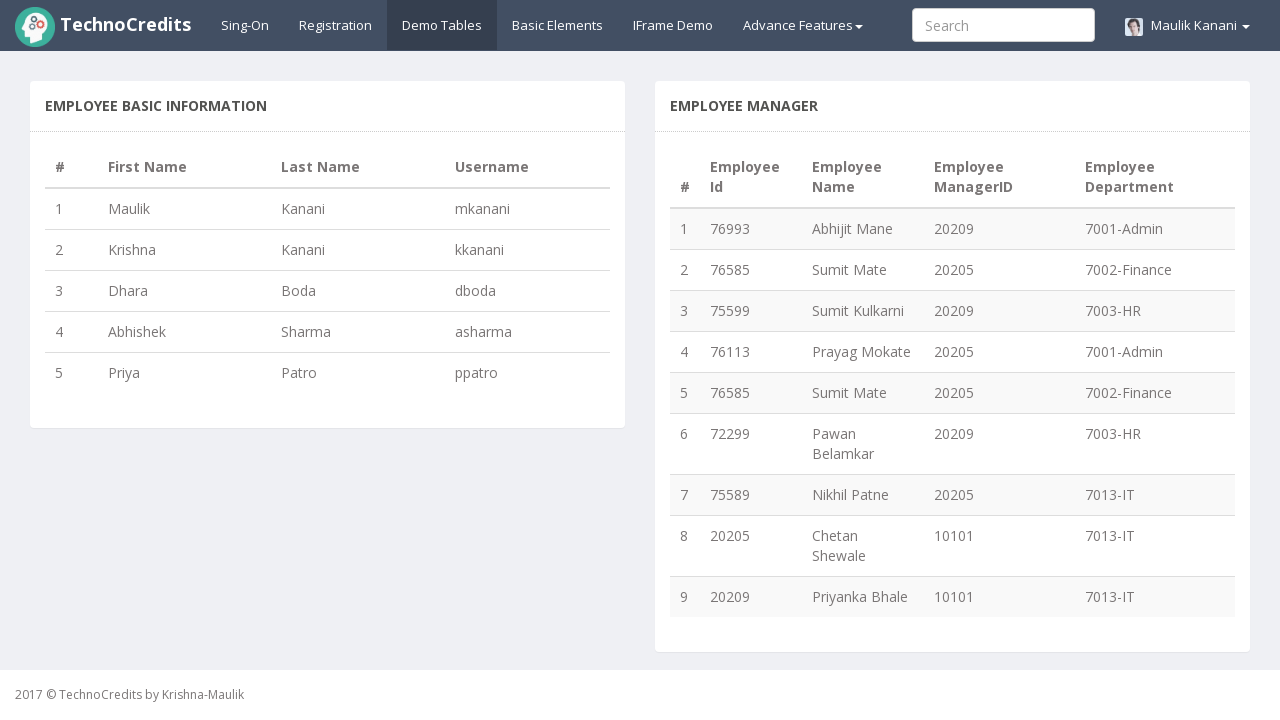

Verified 7013-IT department has 3 employees: ['Nikhil Patne', 'Chetan Shewale', 'Priyanka Bhale']
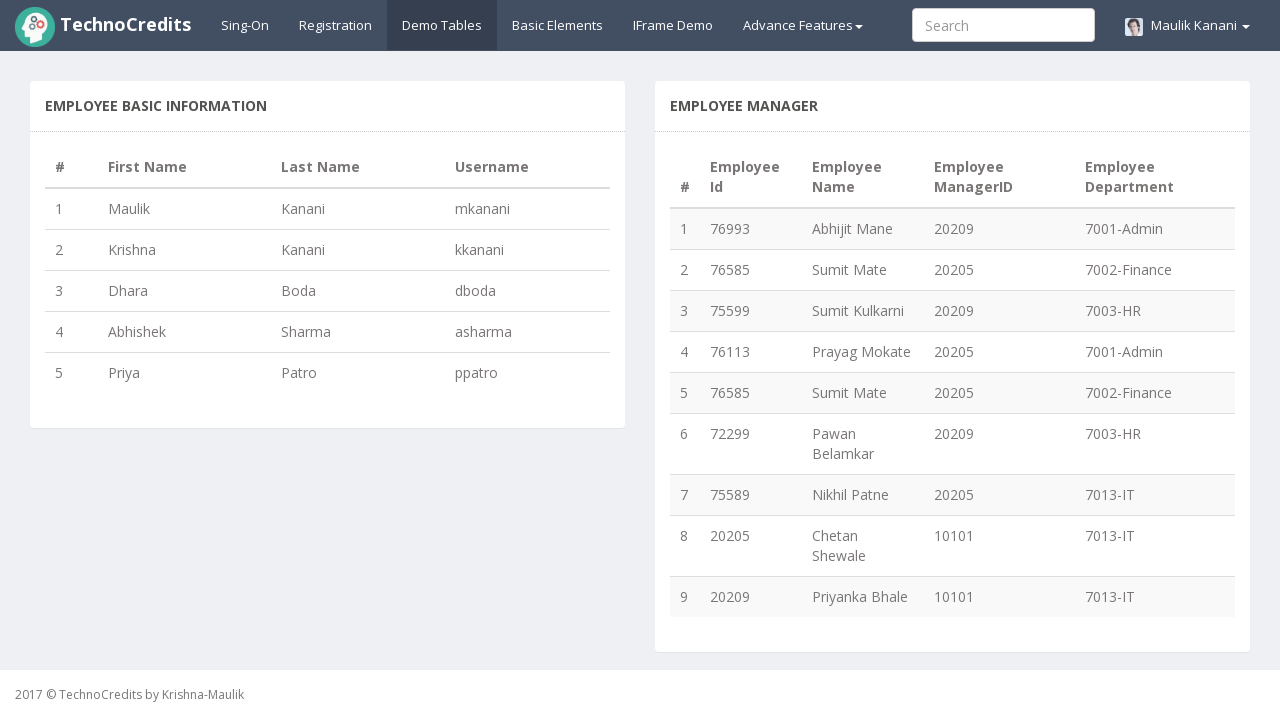

Verified 'Nikhil Patne' is in 7013-IT department
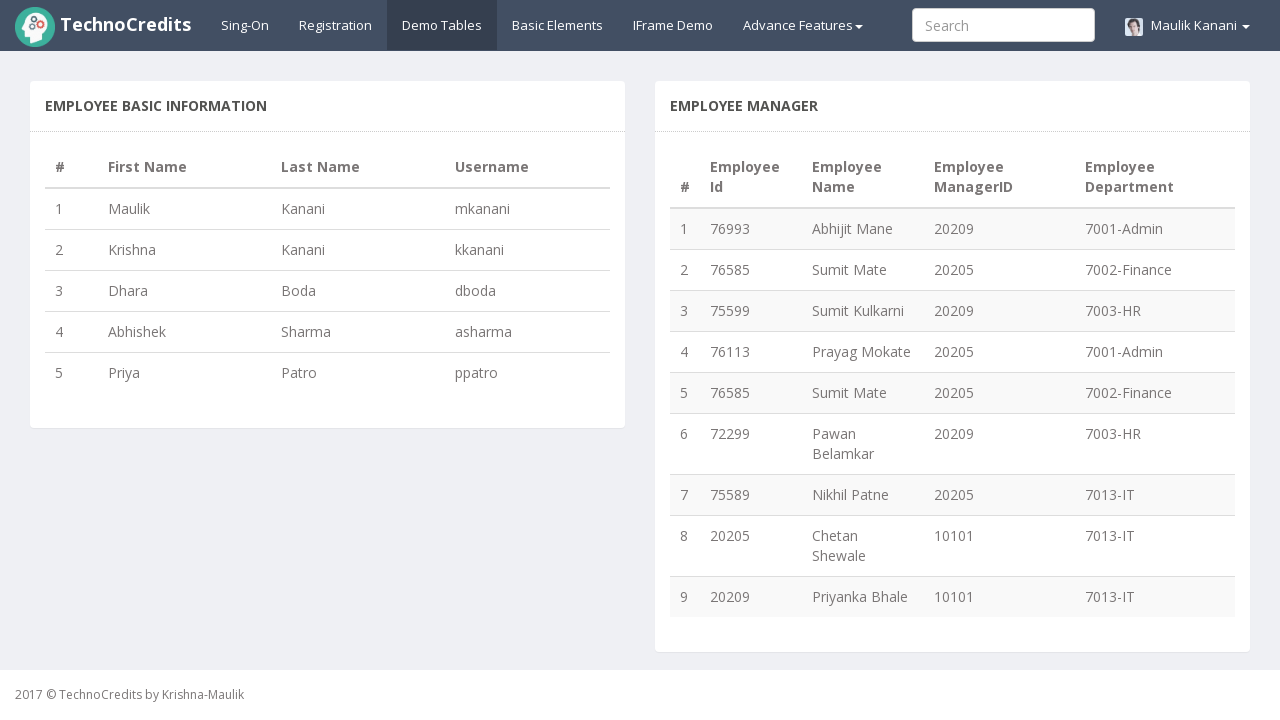

Verified 'Chetan Shewale' is in 7013-IT department
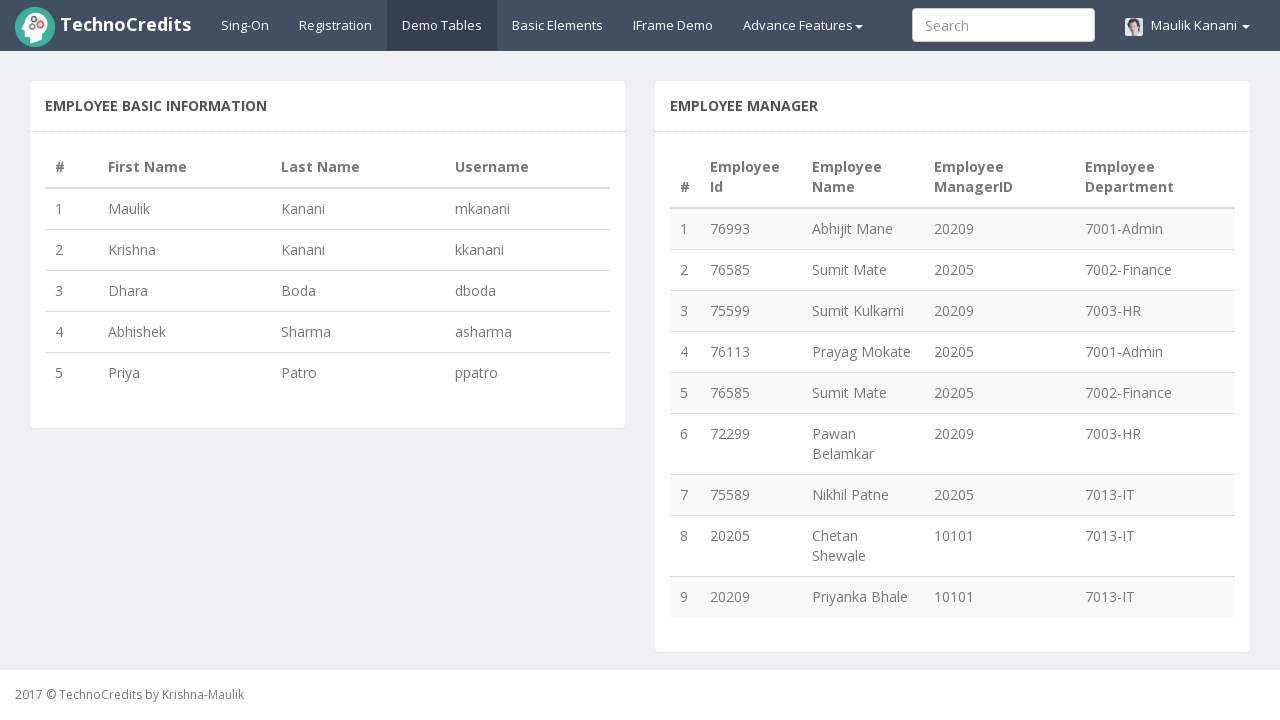

Verified 'Priyanka Bhale' is in 7013-IT department
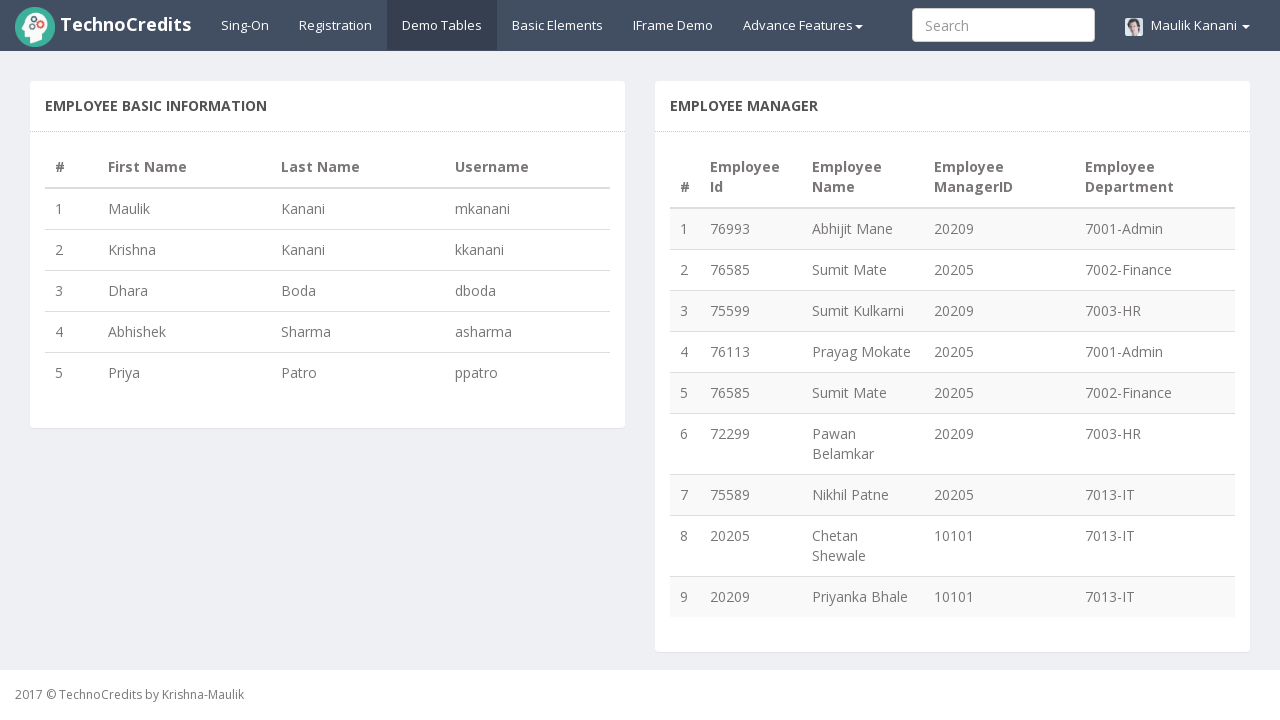

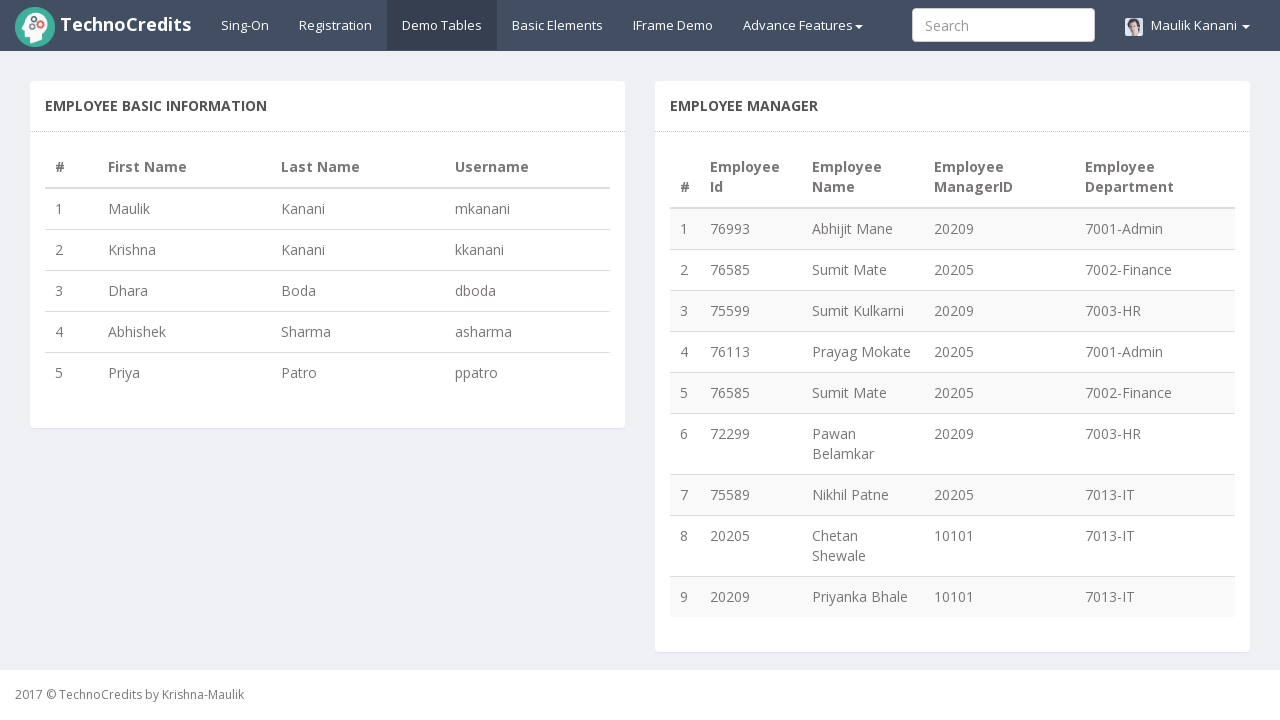